Tests drag and drop functionality by navigating to the Drag and Drop test page, dragging square A to square B's position, and verifying the columns swap positions.

Starting URL: https://the-internet.herokuapp.com/

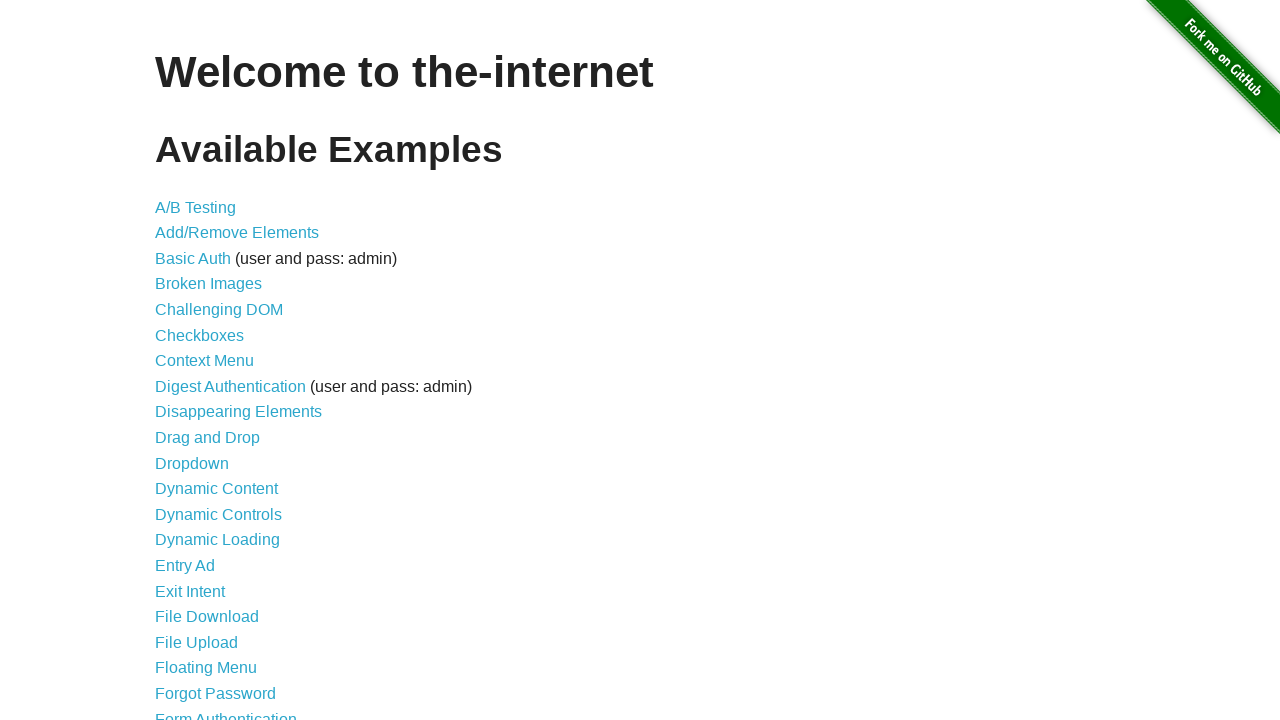

Clicked on 'Drag and Drop' link to navigate to test page at (208, 438) on xpath=//a[text()='Drag and Drop']
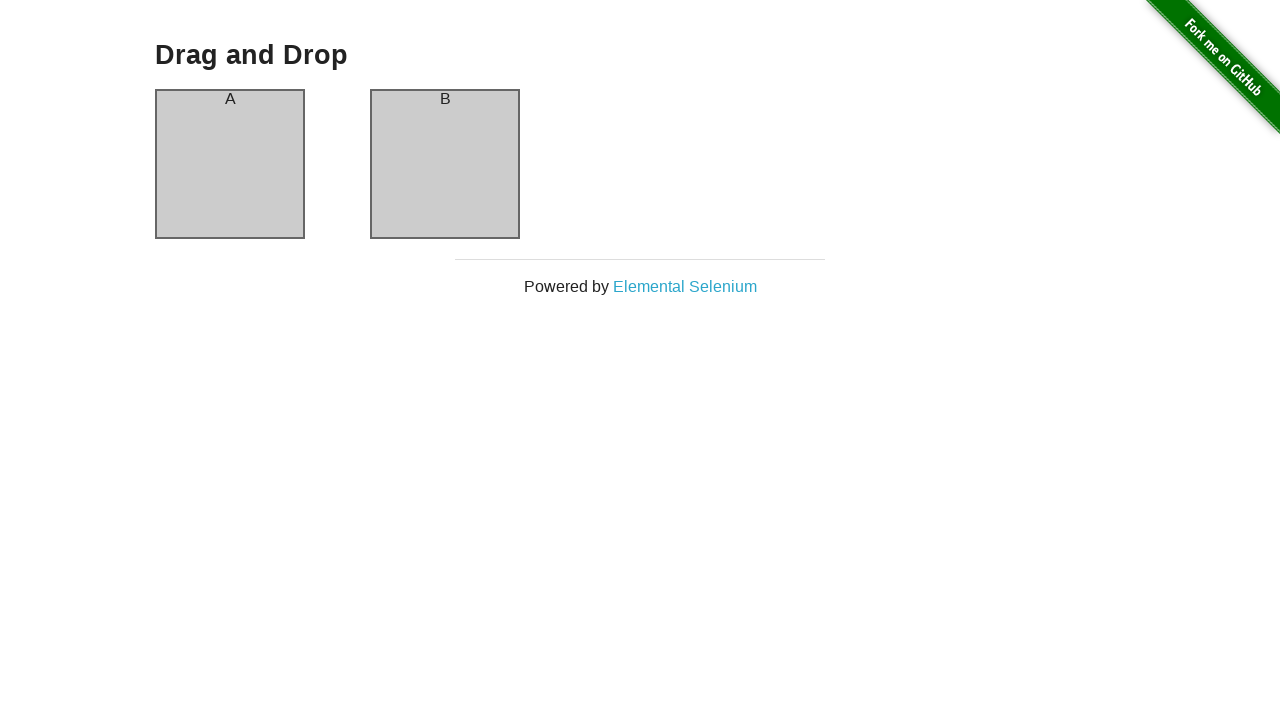

Waited for column A to be visible
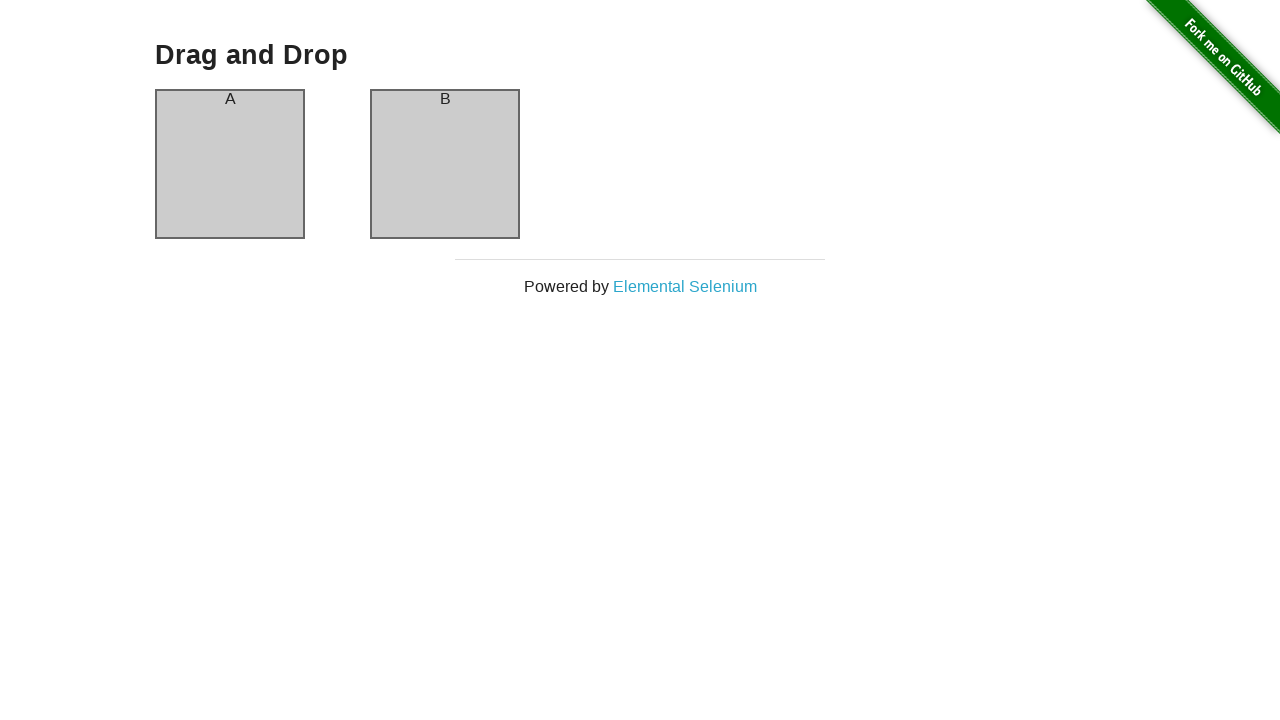

Waited for column B to be visible
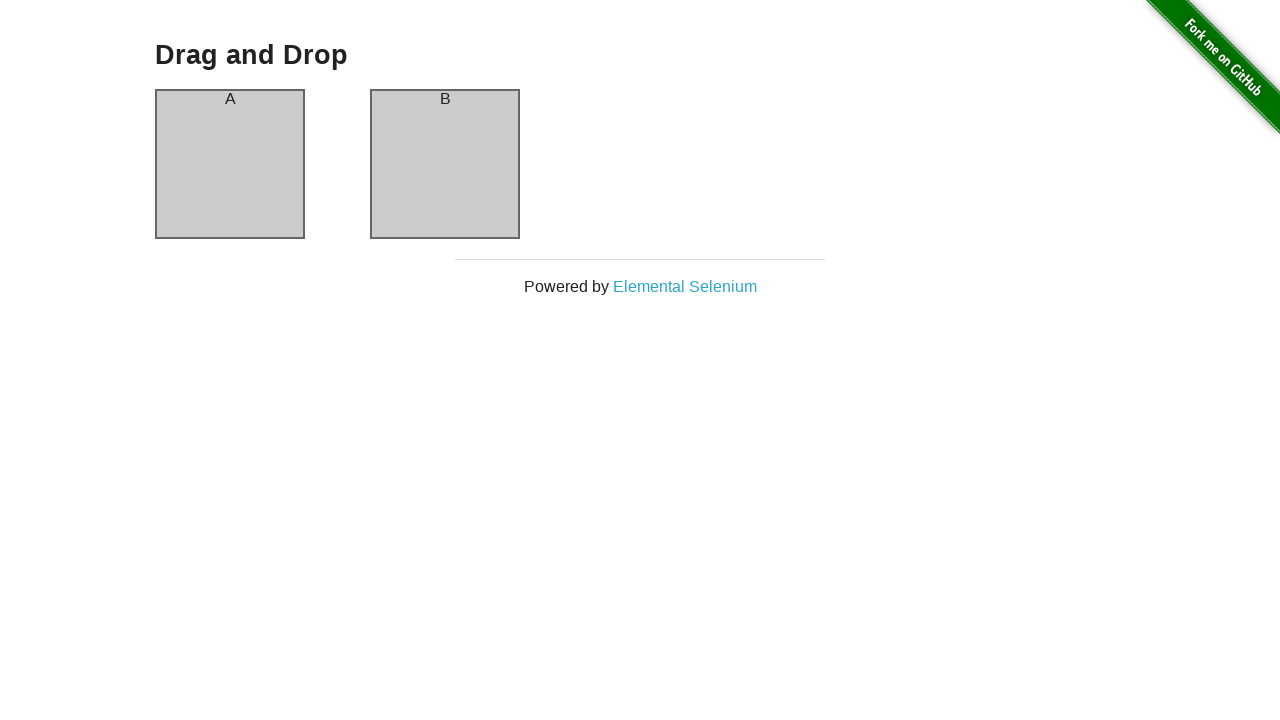

Located column A and B header elements
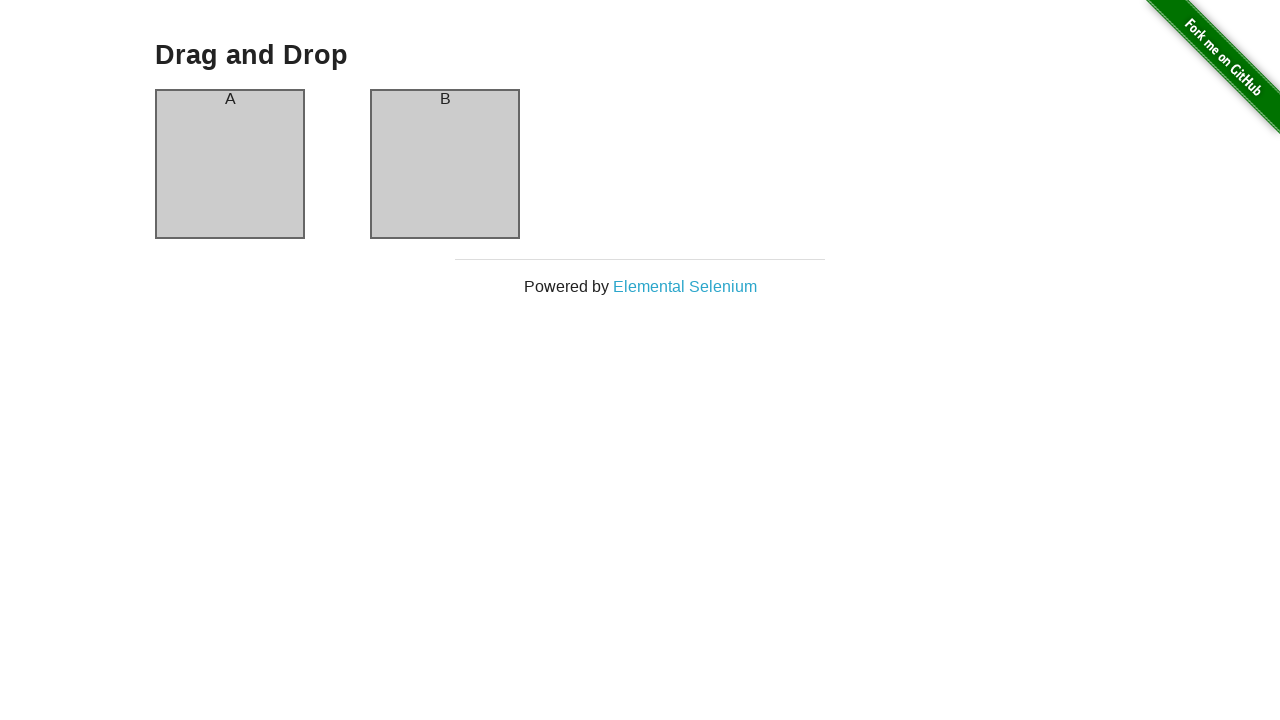

Verified column A header contains 'A'
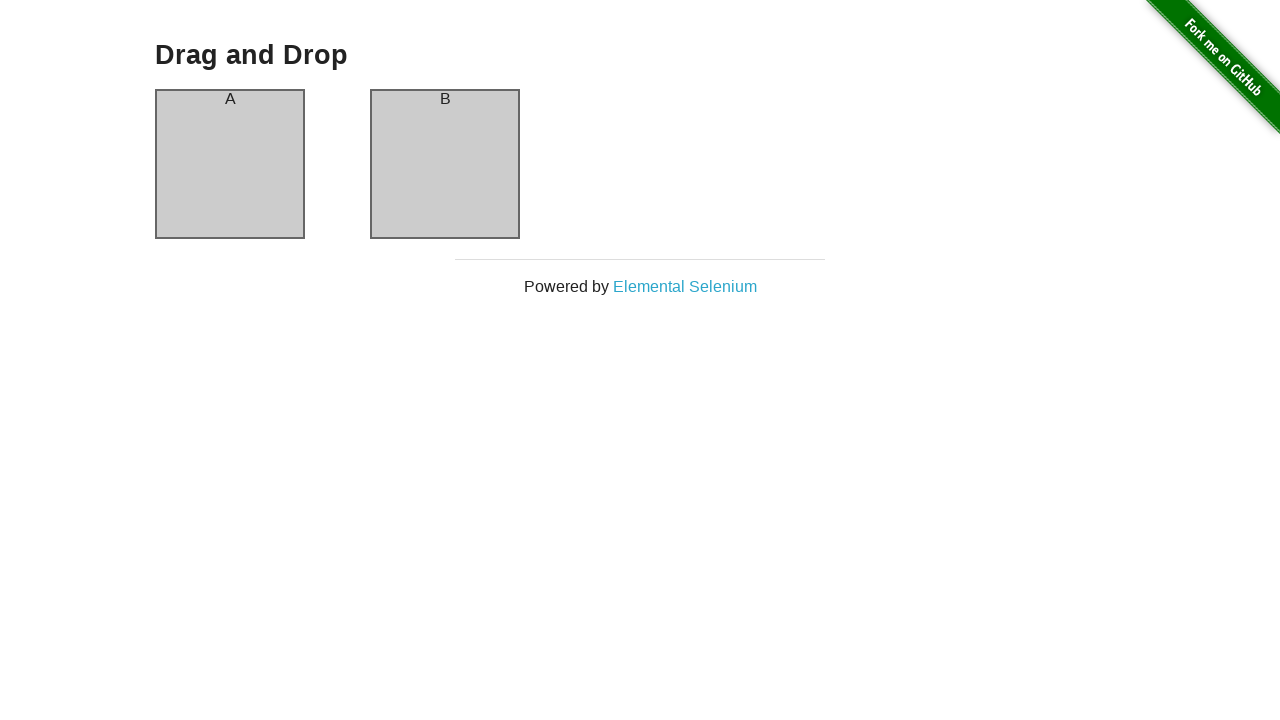

Verified column B header contains 'B'
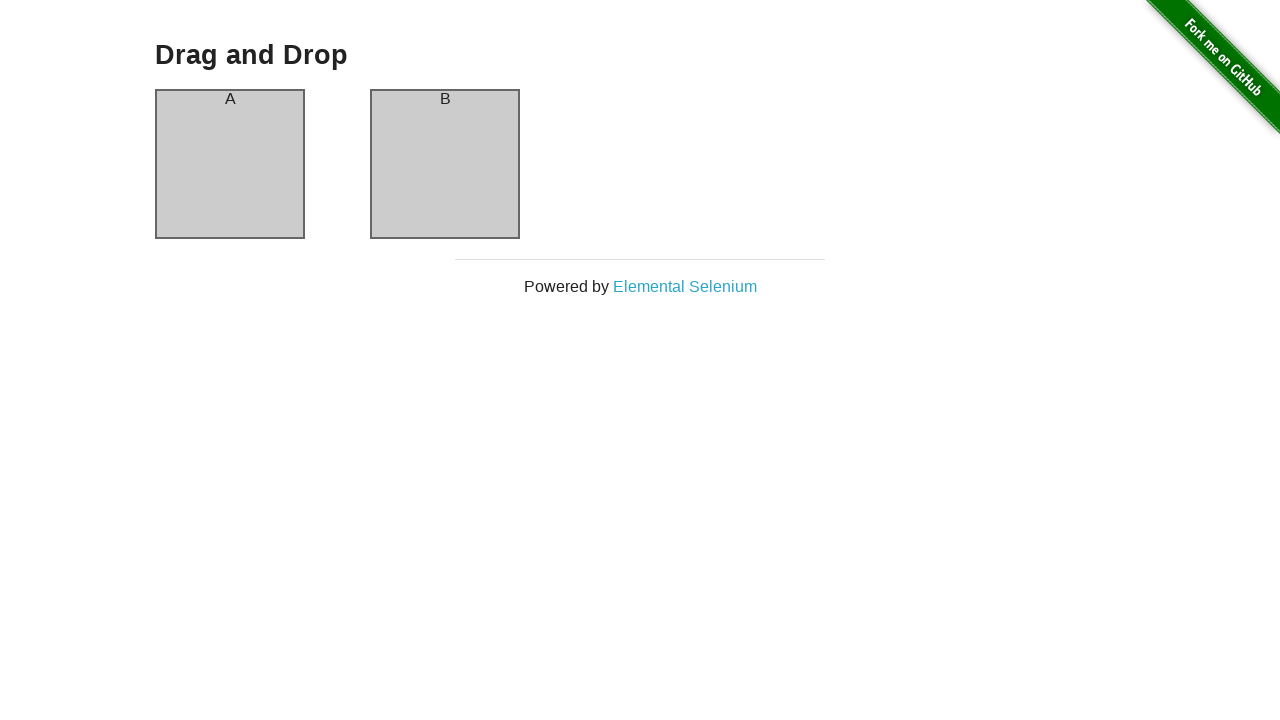

Located source column A and target column B for drag and drop
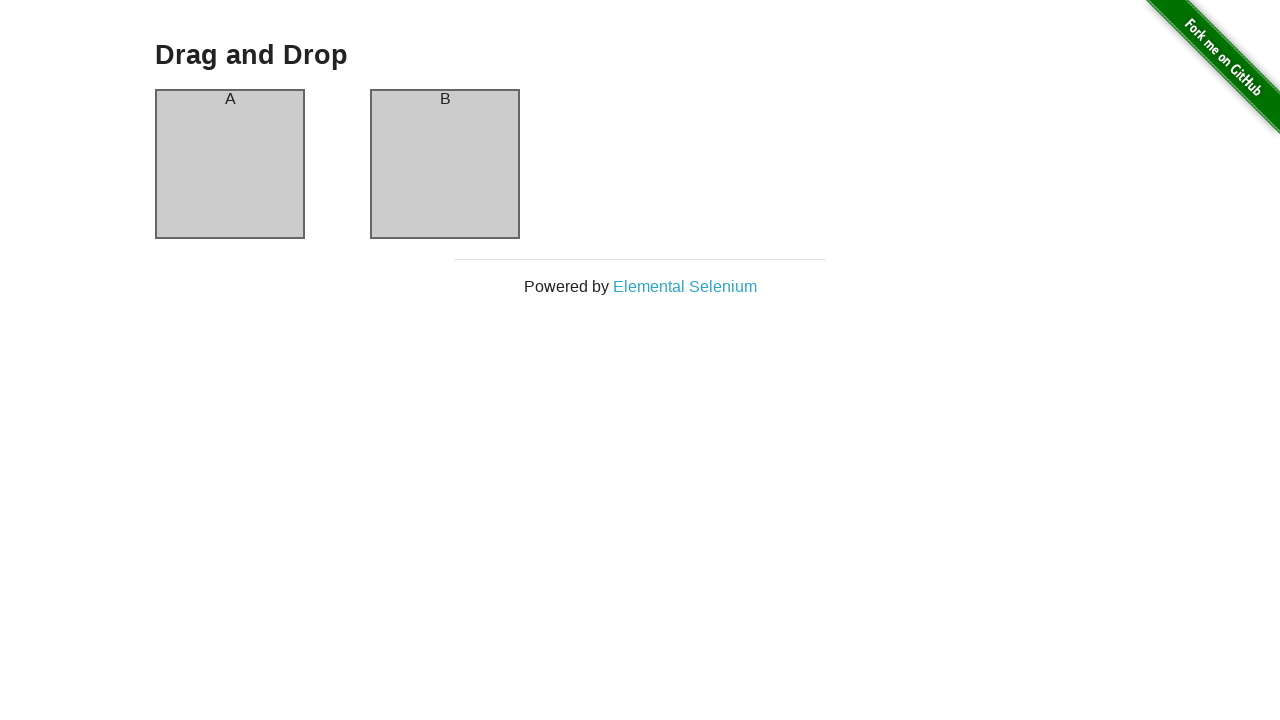

Dragged column A to column B position at (445, 164)
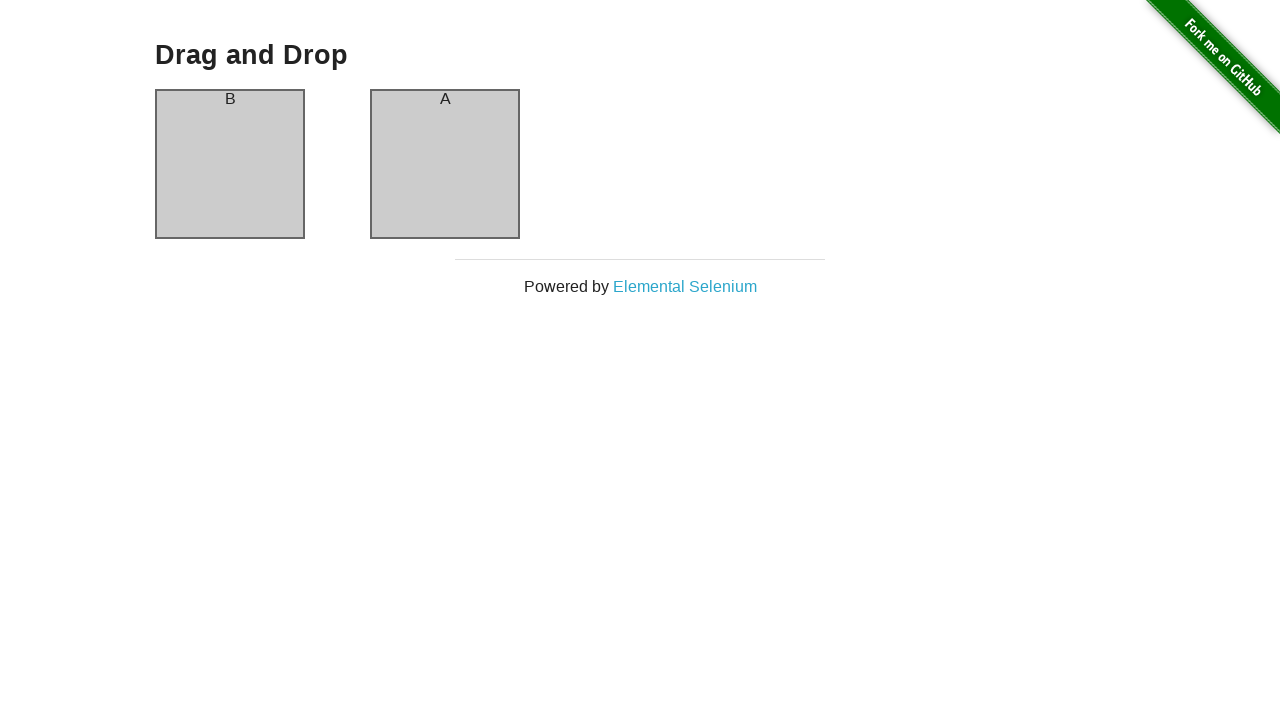

Verified column A header now contains 'B' after drag and drop
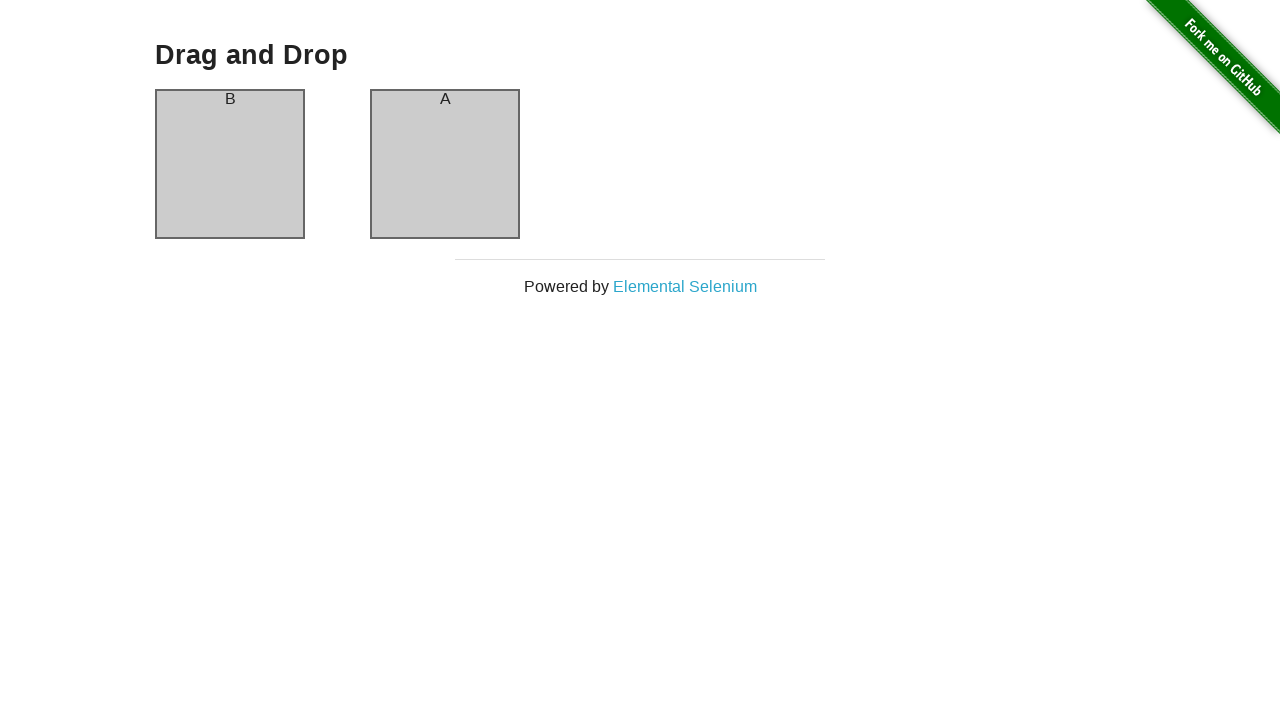

Verified column B header now contains 'A' after drag and drop - columns successfully swapped
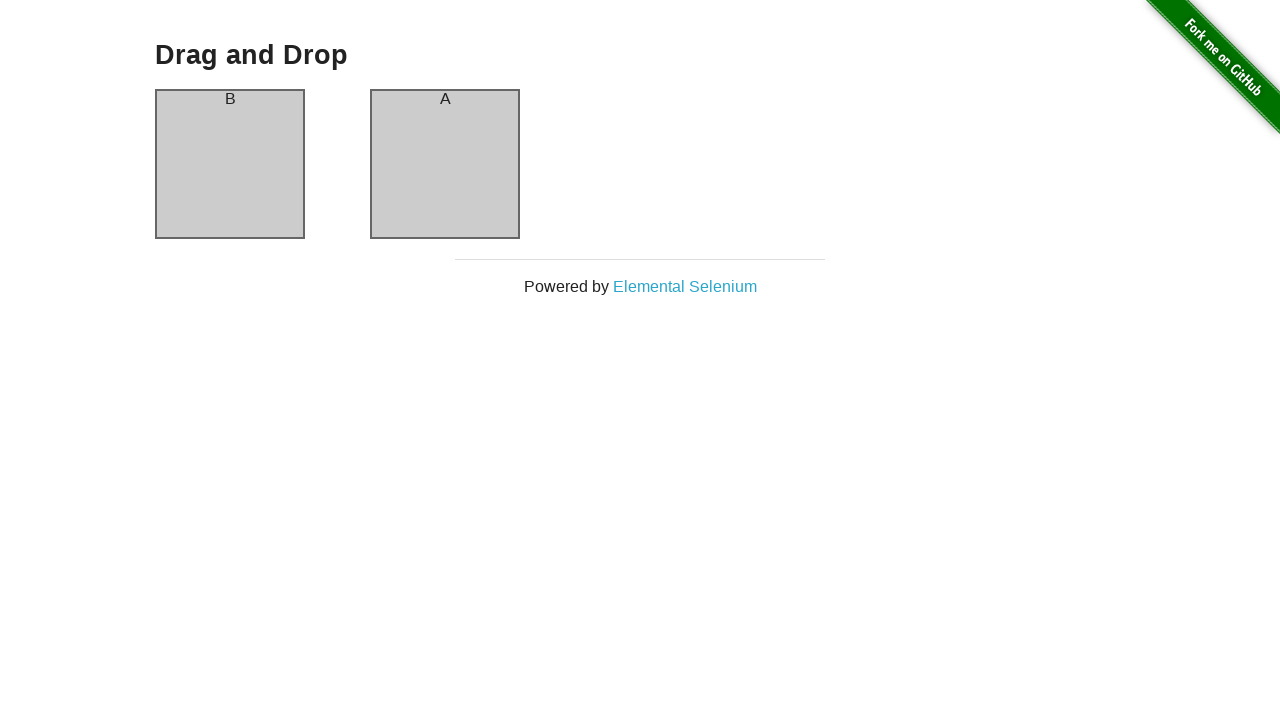

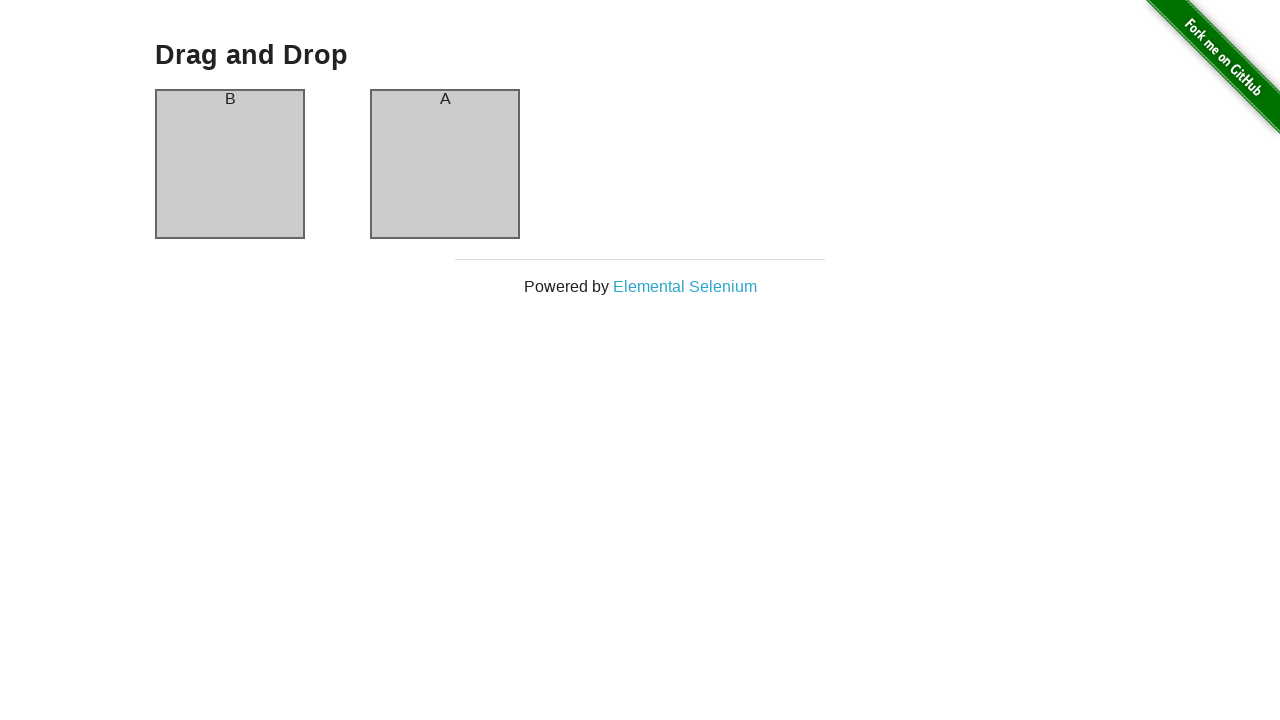